Tests addition operation on calculator by clicking 1 + 7 and verifying result equals 8

Starting URL: https://igorsmasc.github.io/calculadora_atividade_selenium/

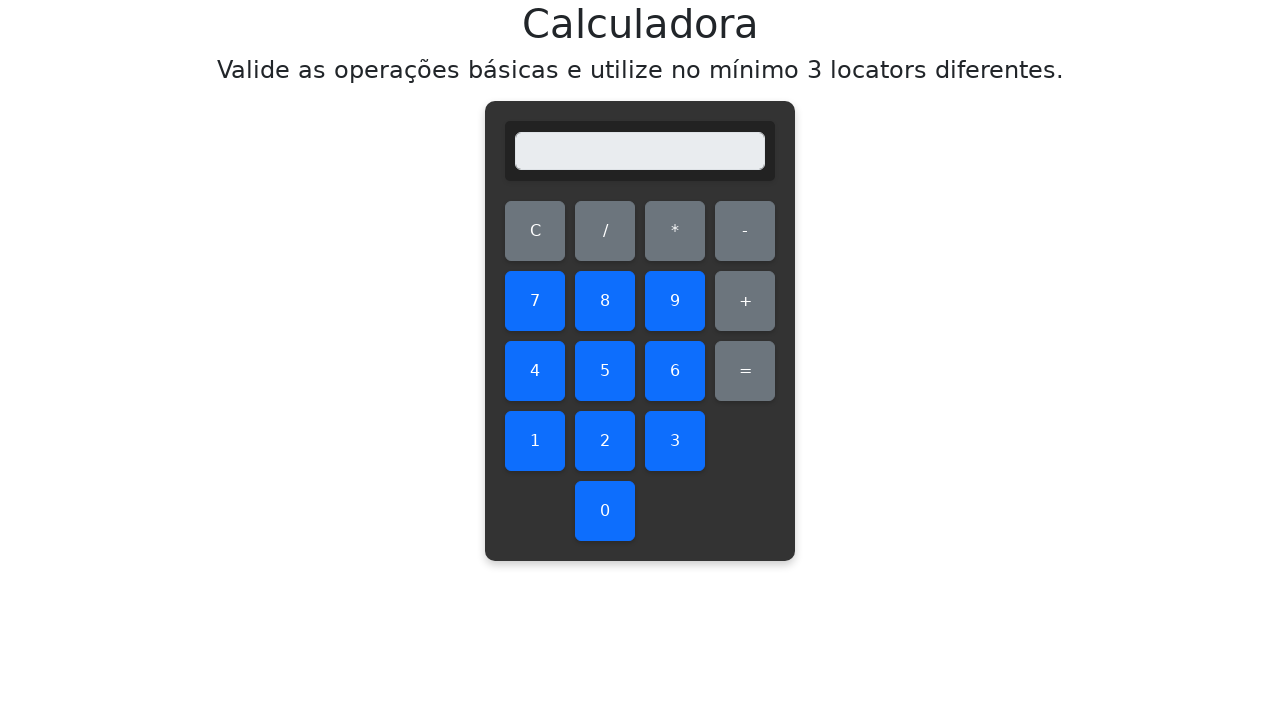

Clicked digit 1 button at (535, 441) on #one
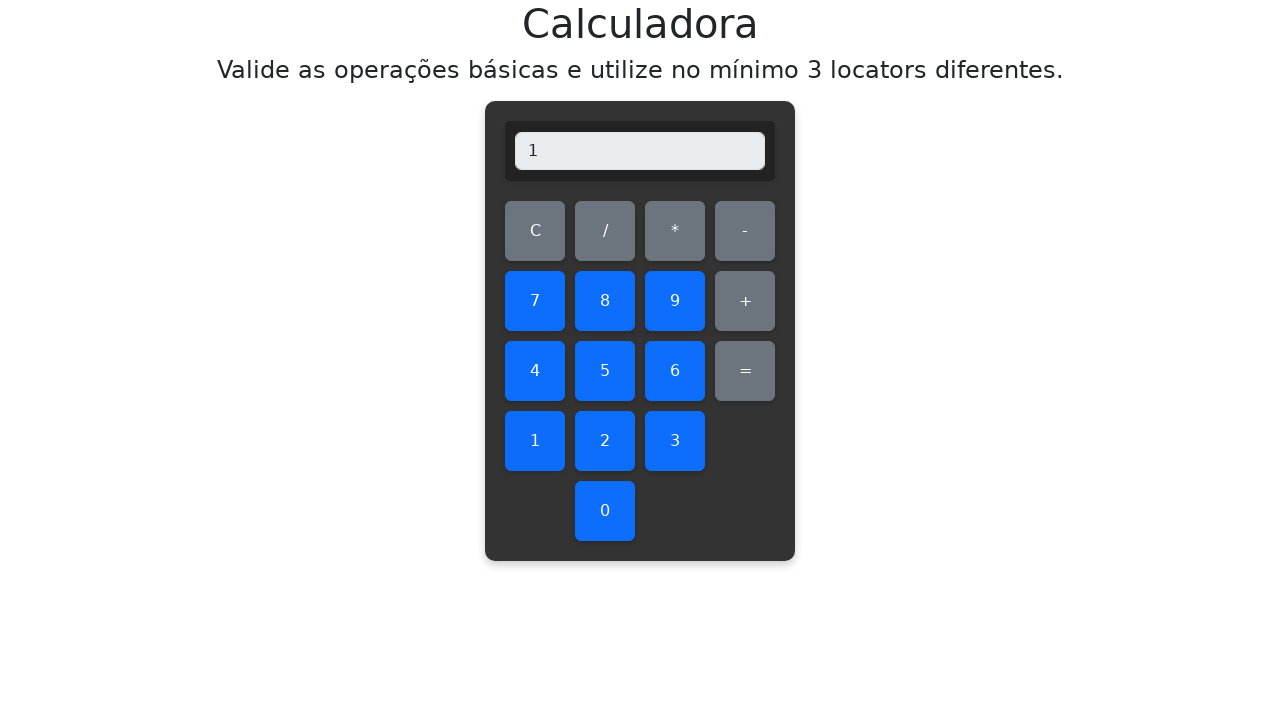

Clicked add operation button at (745, 301) on #add
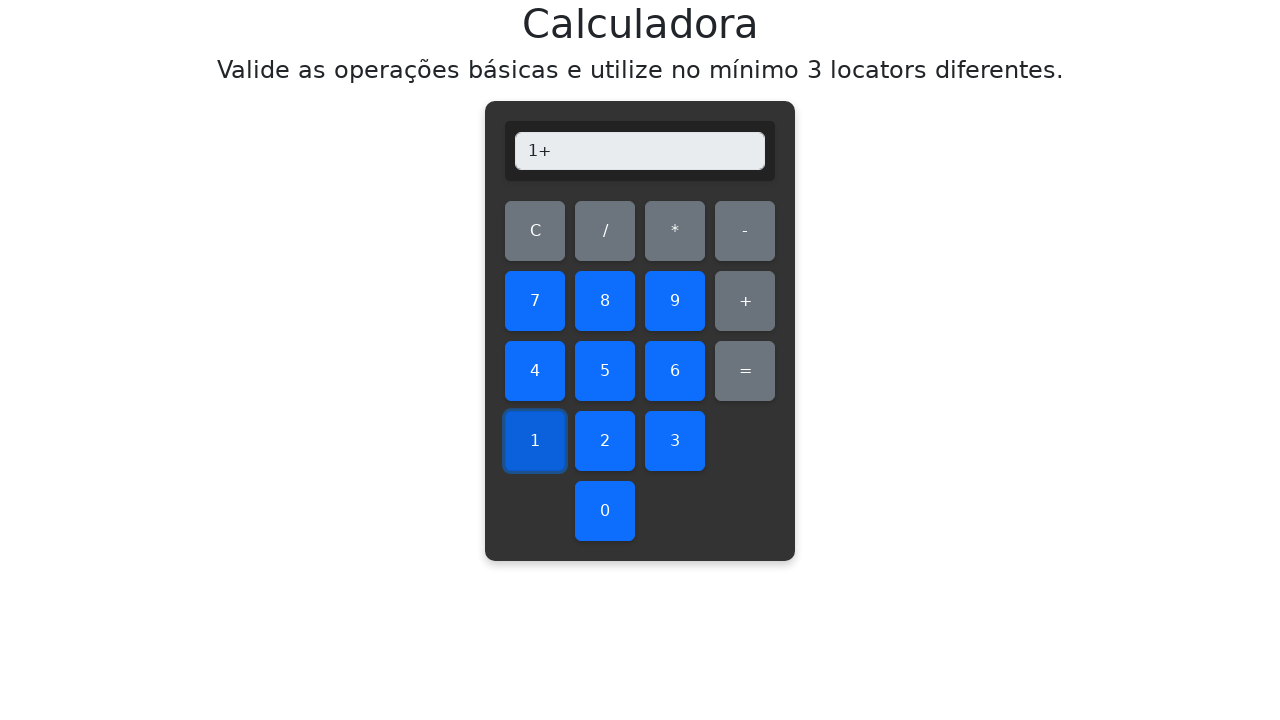

Clicked digit 7 button at (535, 301) on #seven
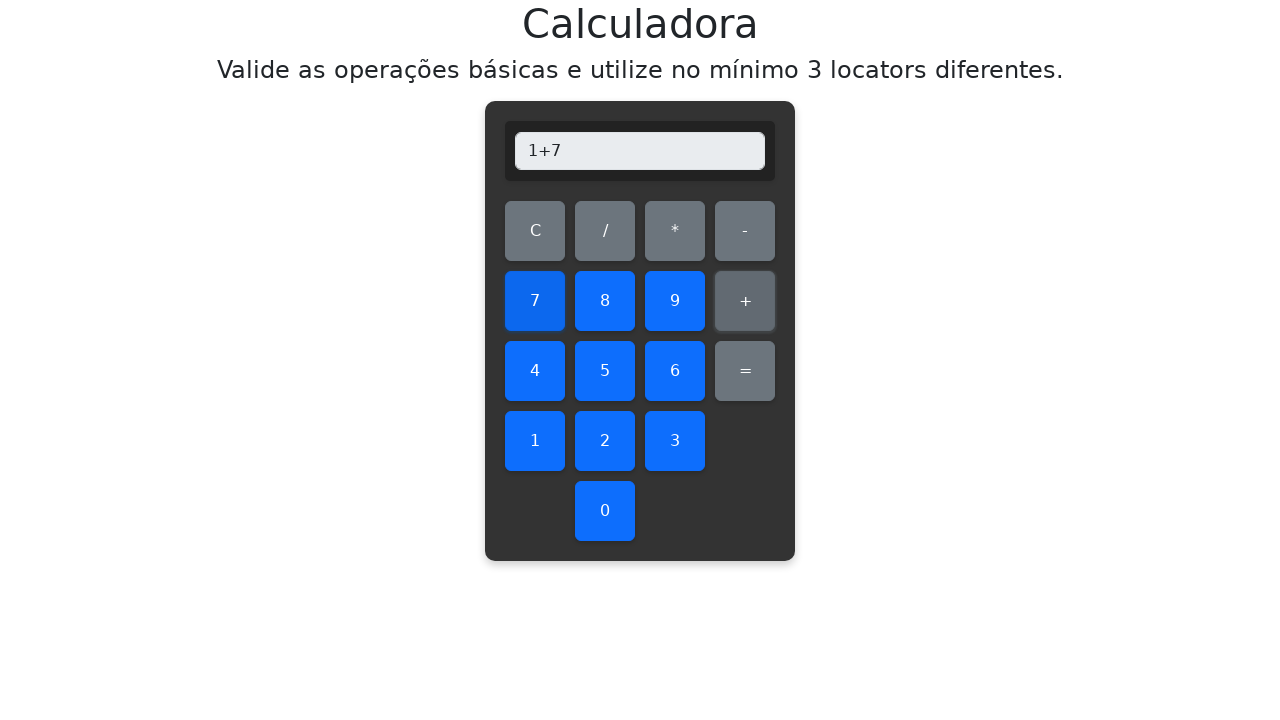

Clicked equals button to calculate 1 + 7 at (745, 371) on #equals
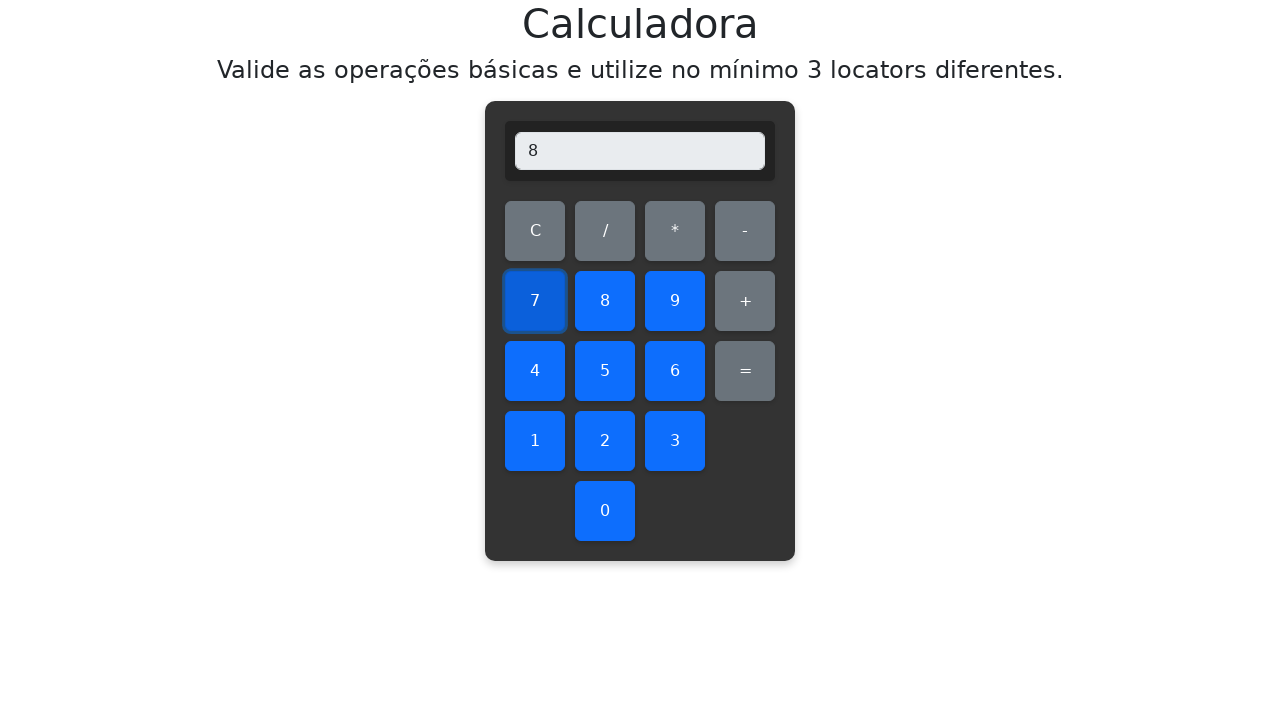

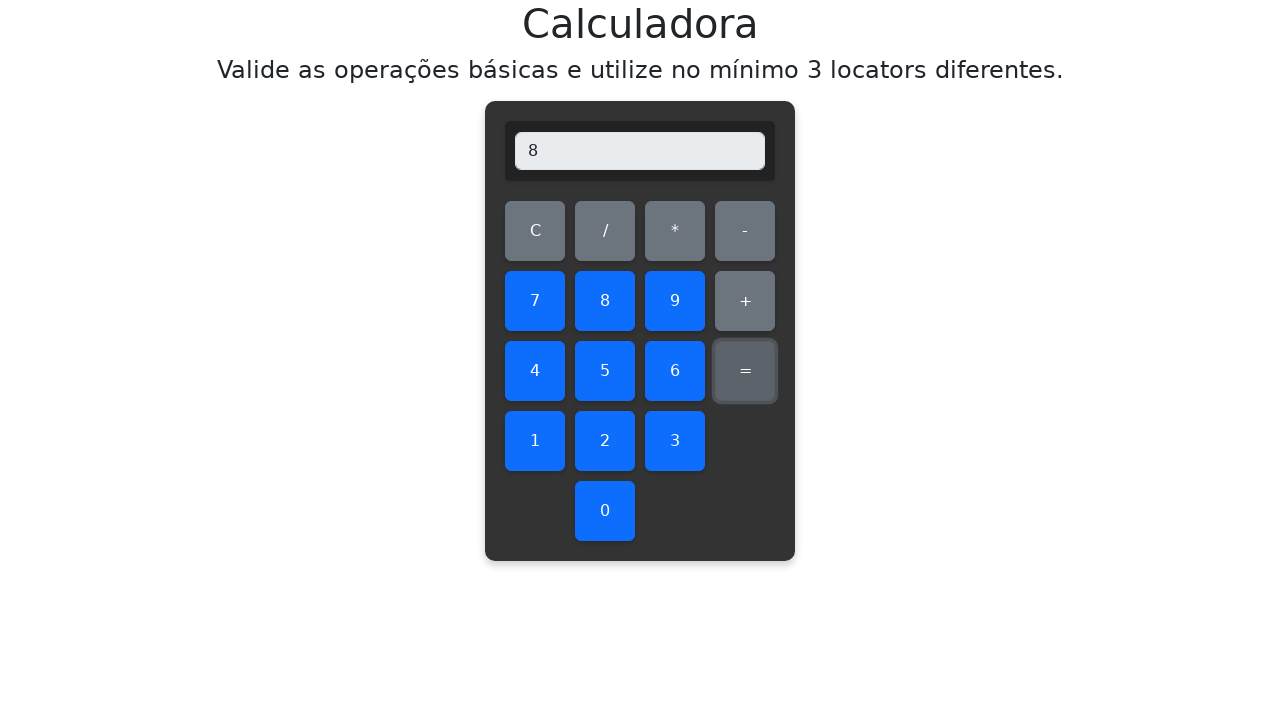